Tests a wait/verify functionality by clicking a verify button and checking that a success message appears

Starting URL: http://suninjuly.github.io/wait1.html

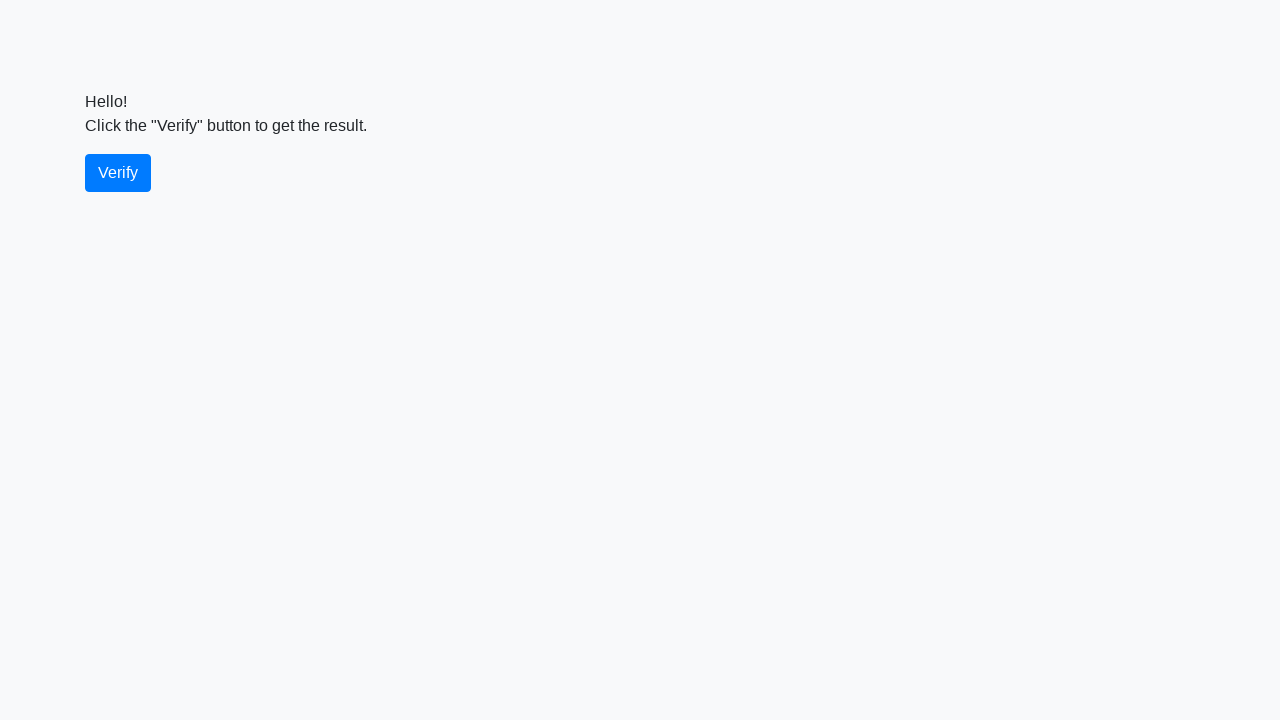

Clicked verify button at (118, 173) on #verify
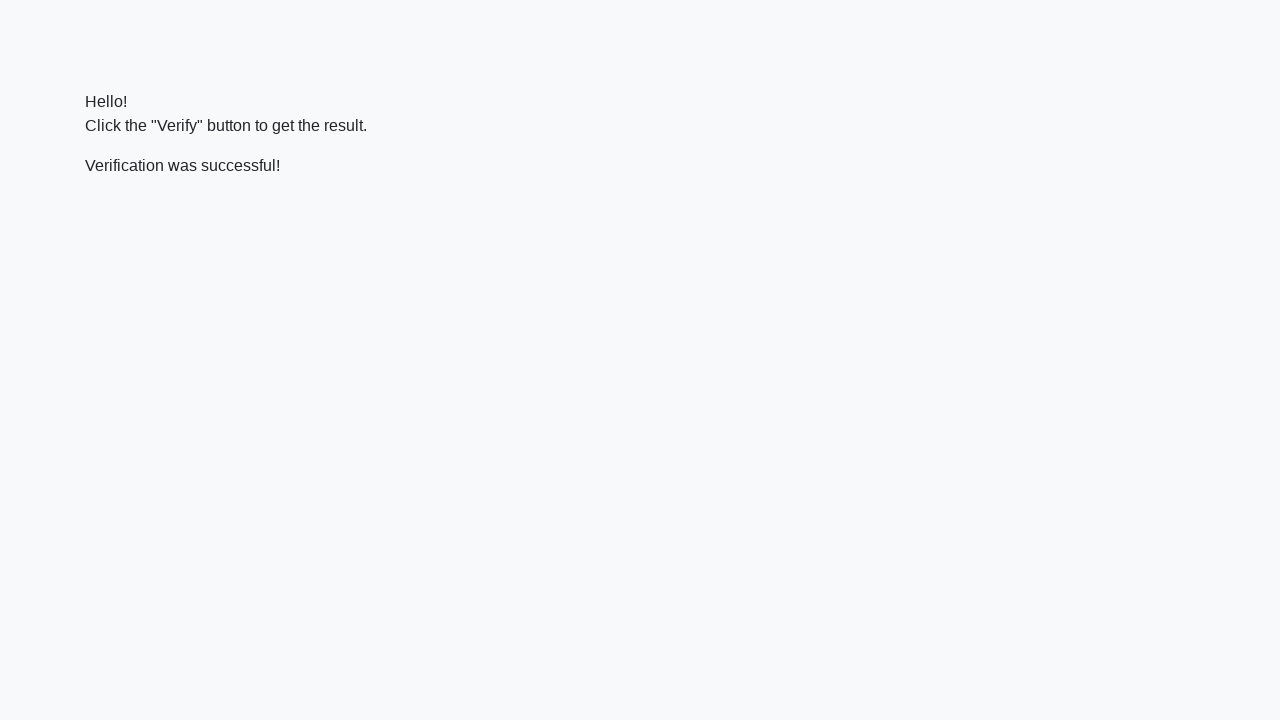

Success message element became visible
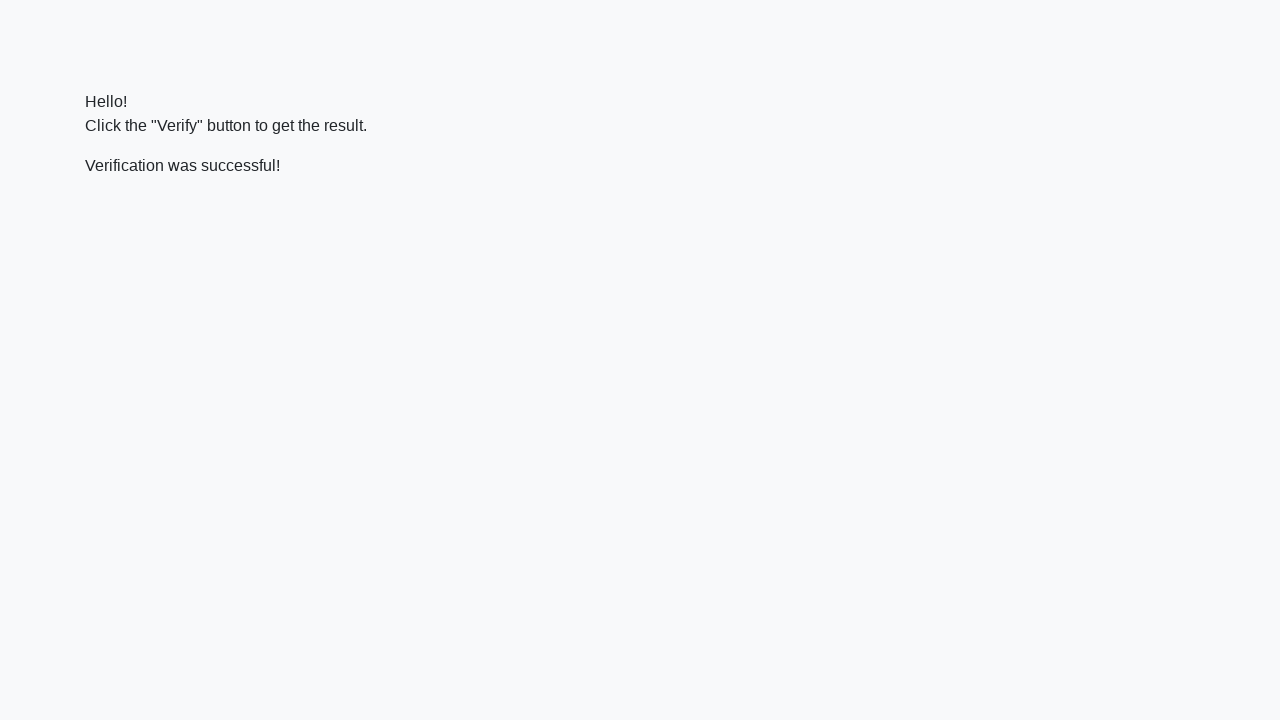

Verified success message contains 'successful' text
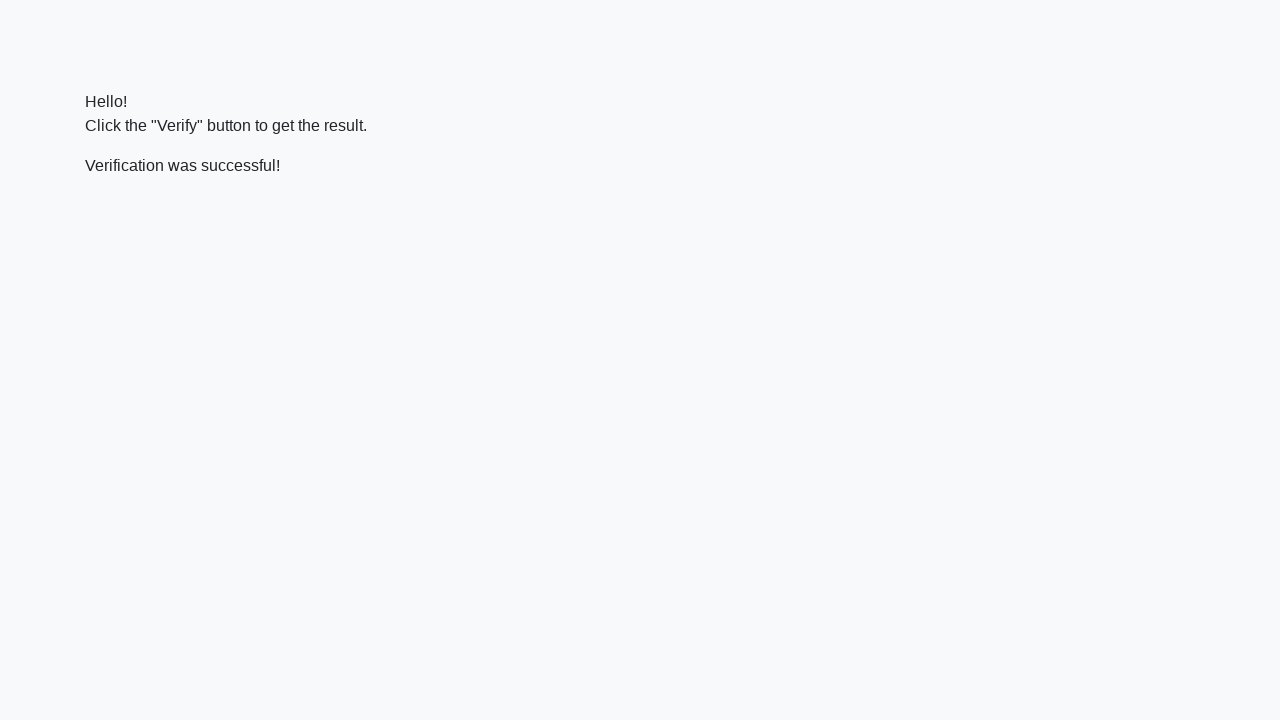

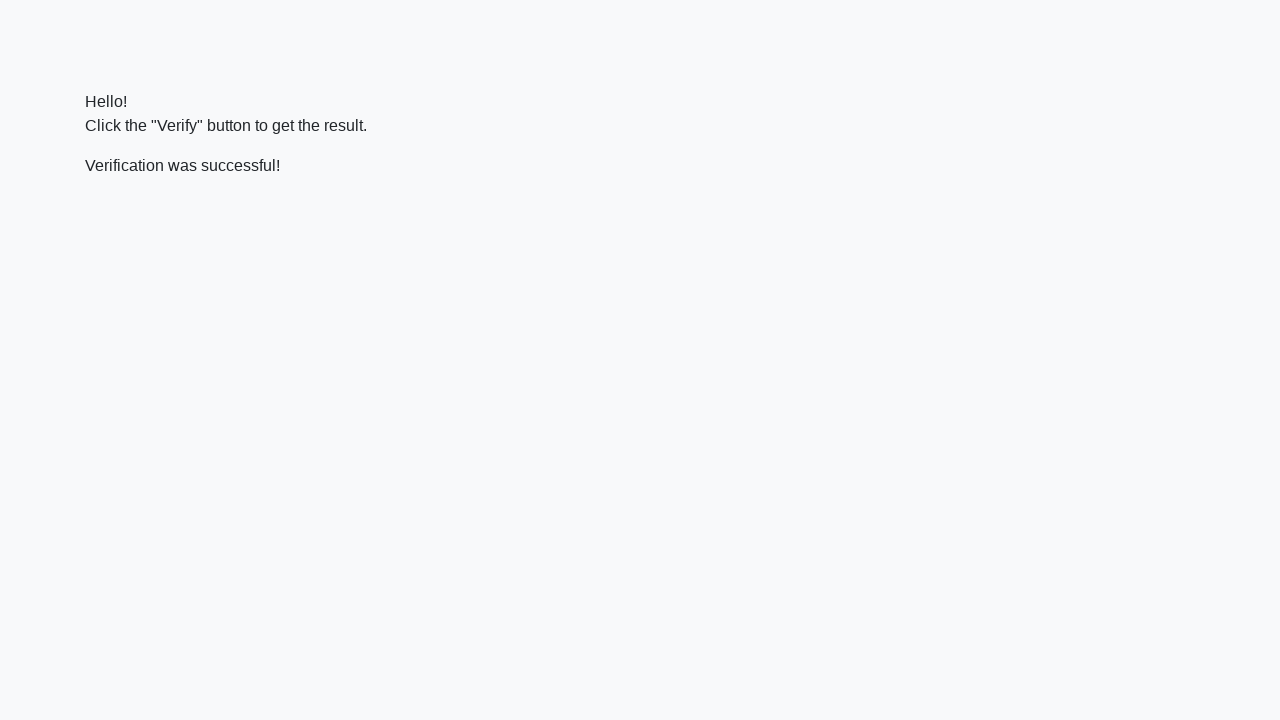